Tests input field by filling text using CSS class selector and verifies the placeholder attribute value

Starting URL: https://www.qa-practice.com/elements/input/simple

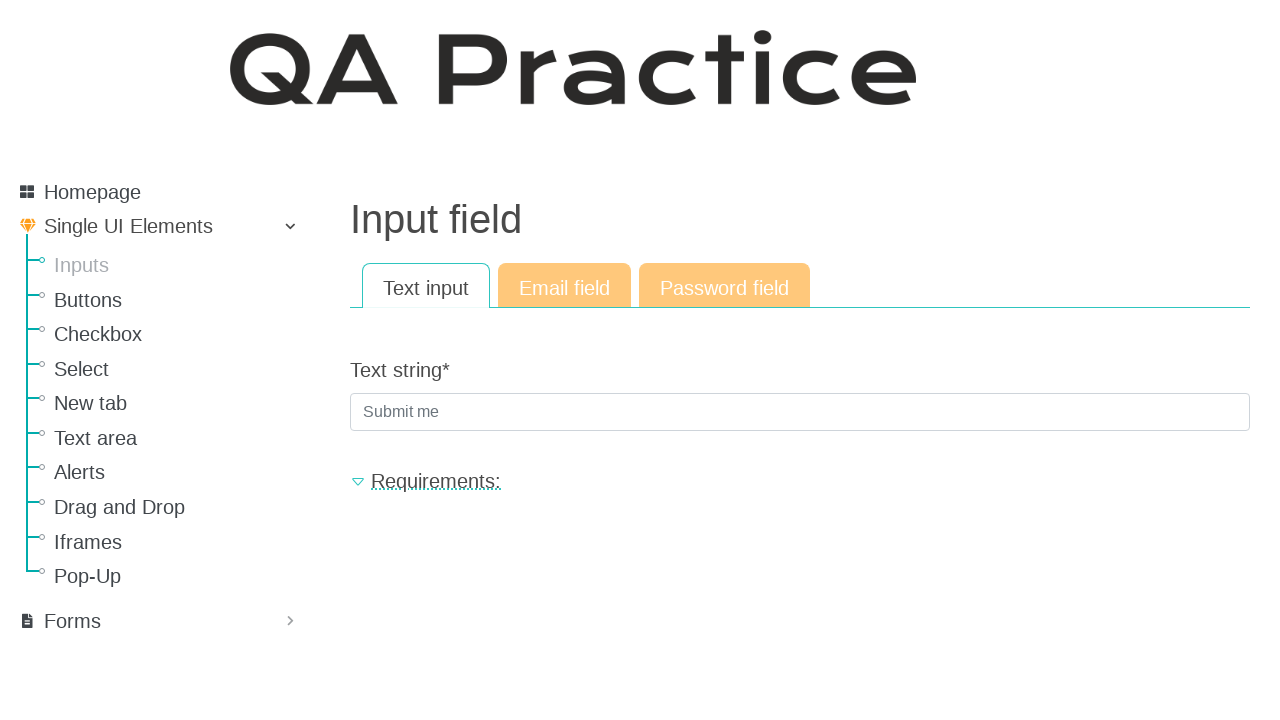

Filled input field with CSS class selector '.form-control' using text 'csstest3847data' on .form-control
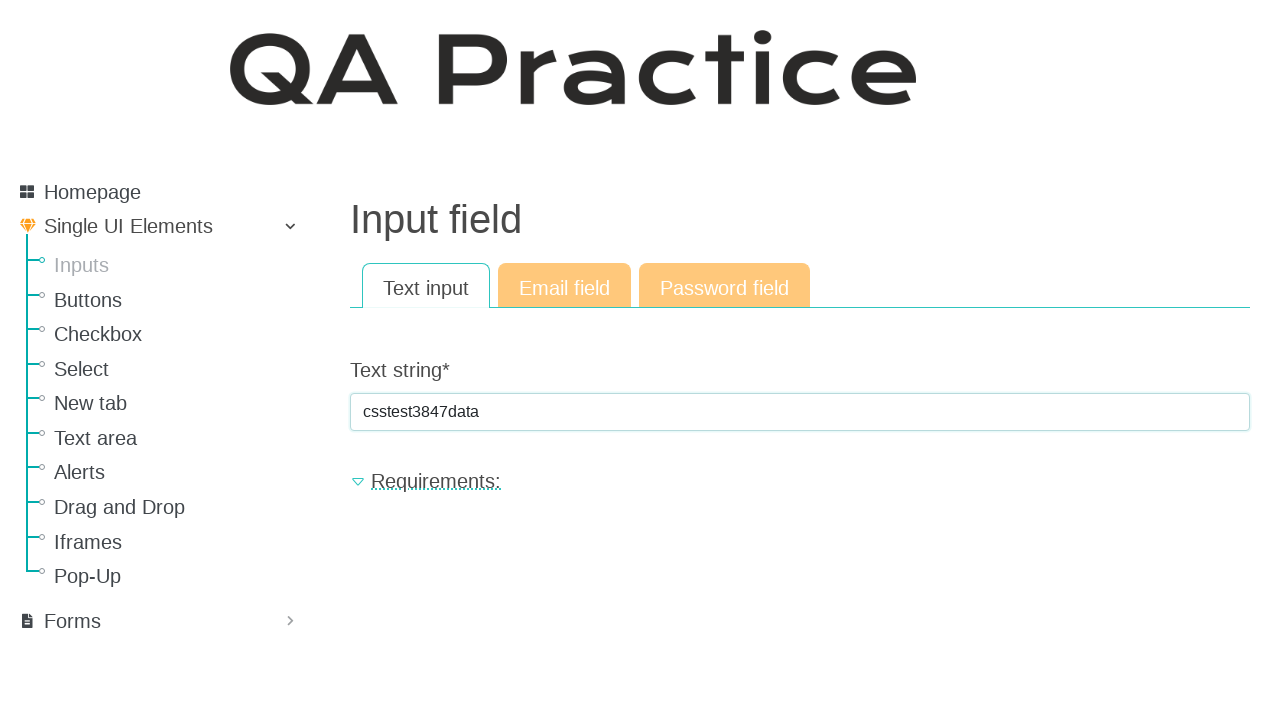

Retrieved placeholder attribute value from input field
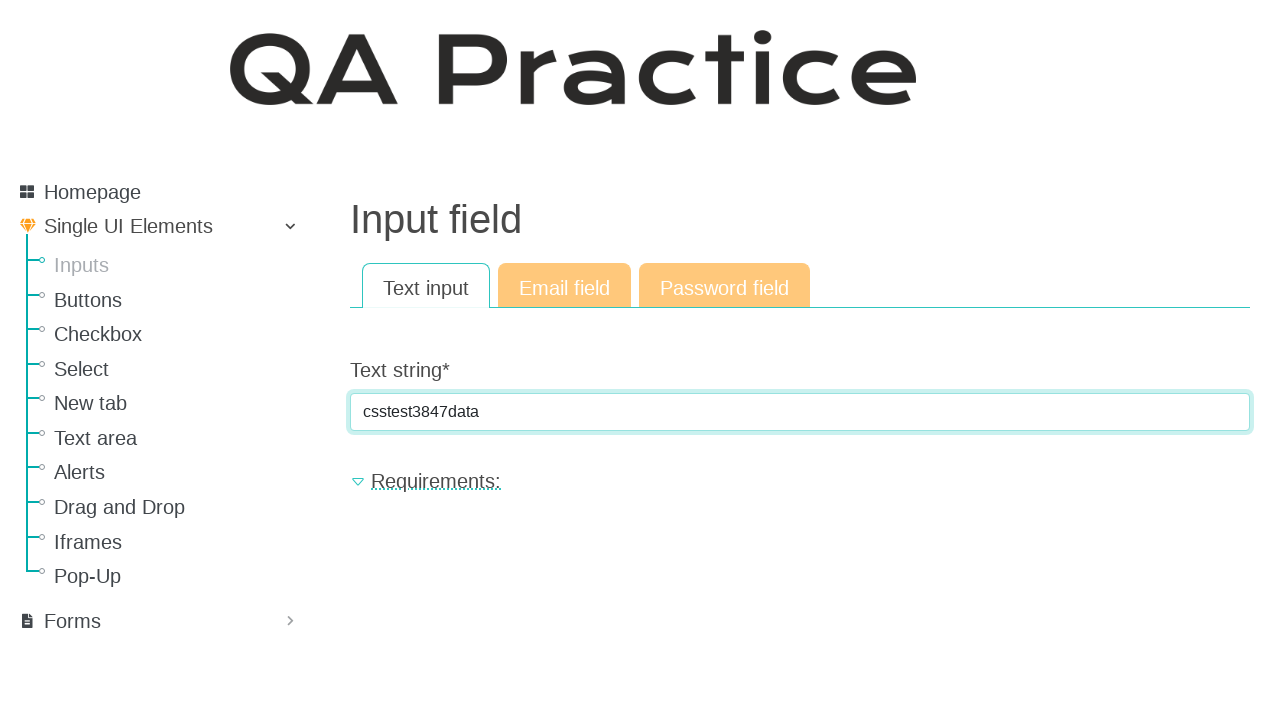

Verified placeholder attribute equals 'Submit me'
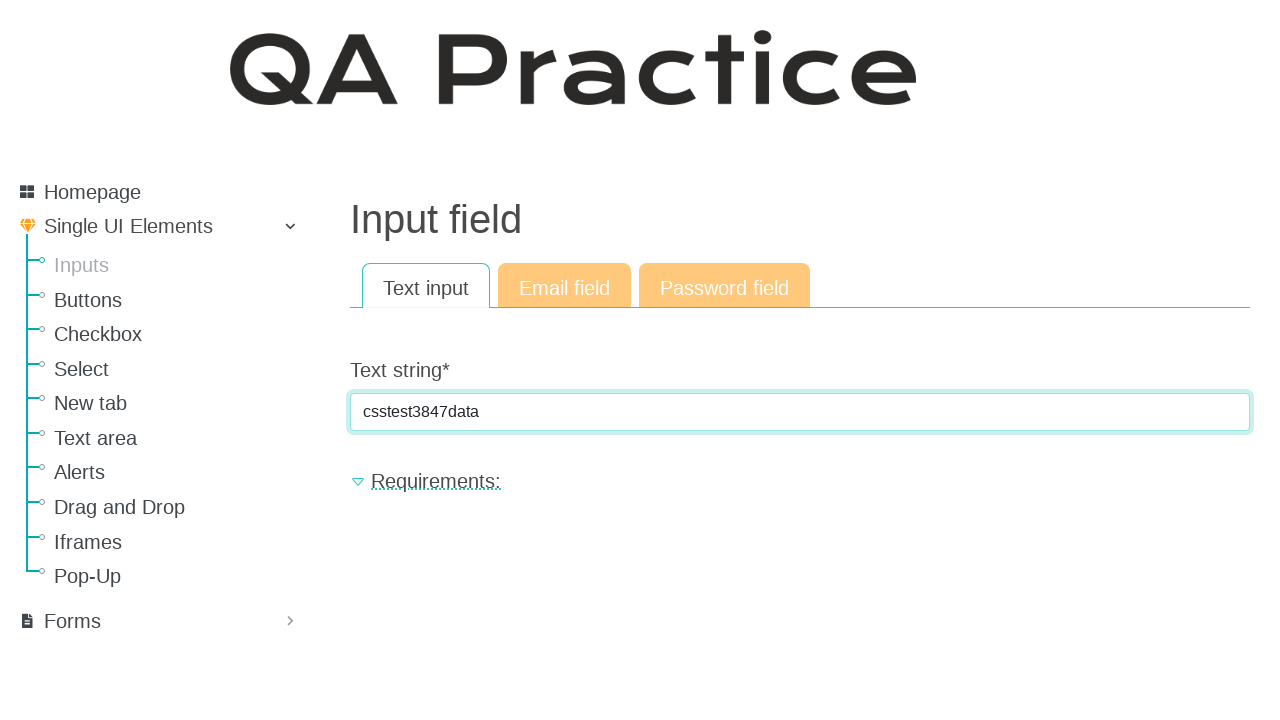

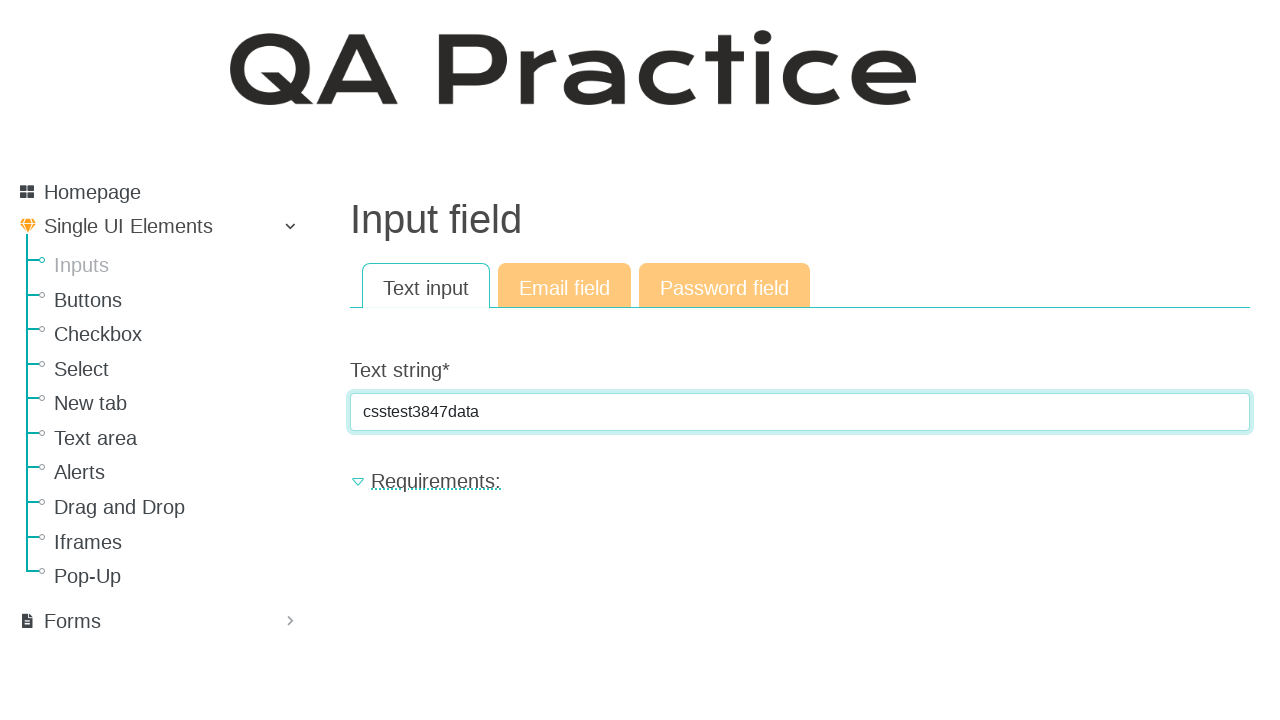